Tests clicking the Research link in the navigation menu

Starting URL: https://www.hematology.org/

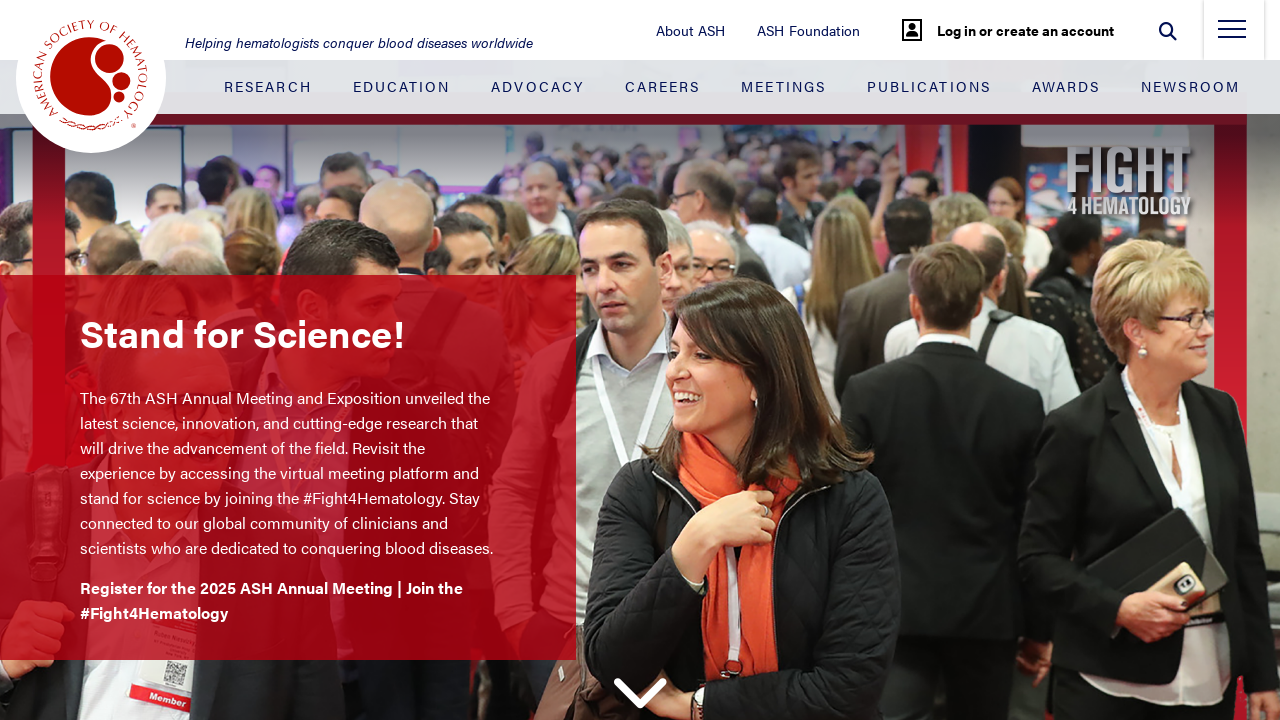

Clicked Research link in navigation menu at (268, 86) on .justify-content-between > .nav-item:nth-child(1) > .nav-link
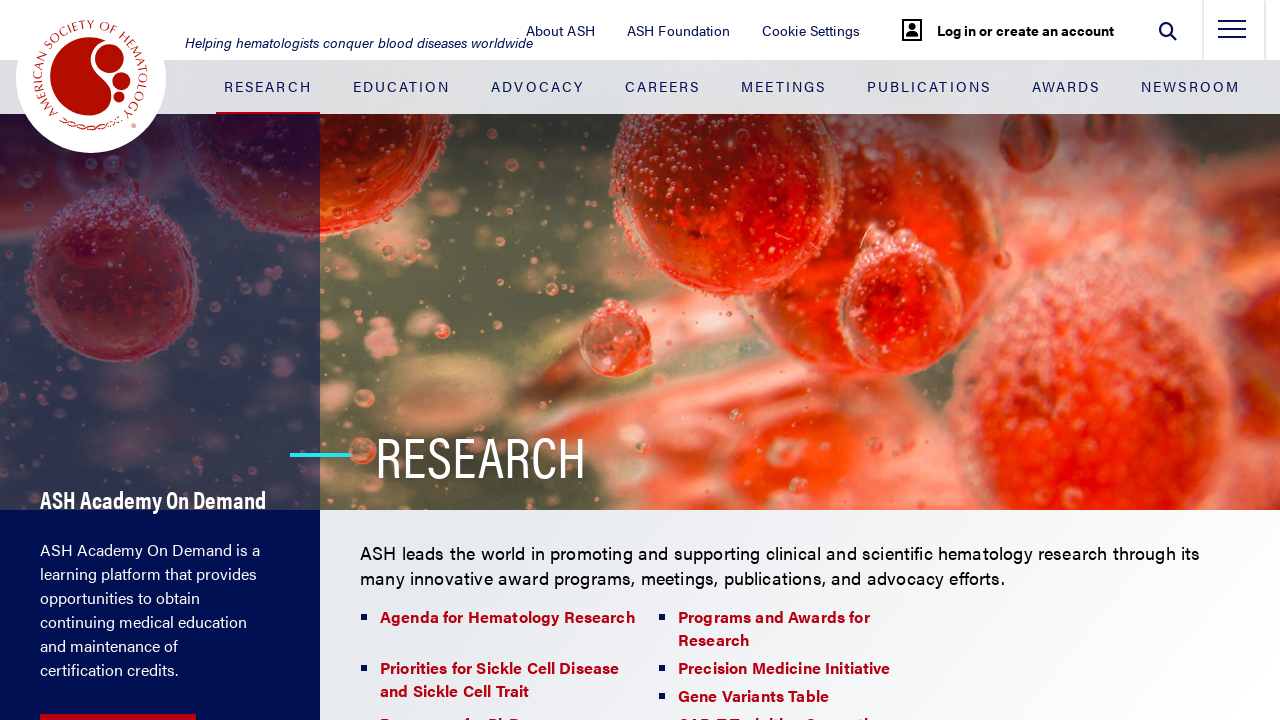

Navigation completed and page loaded with logo visible
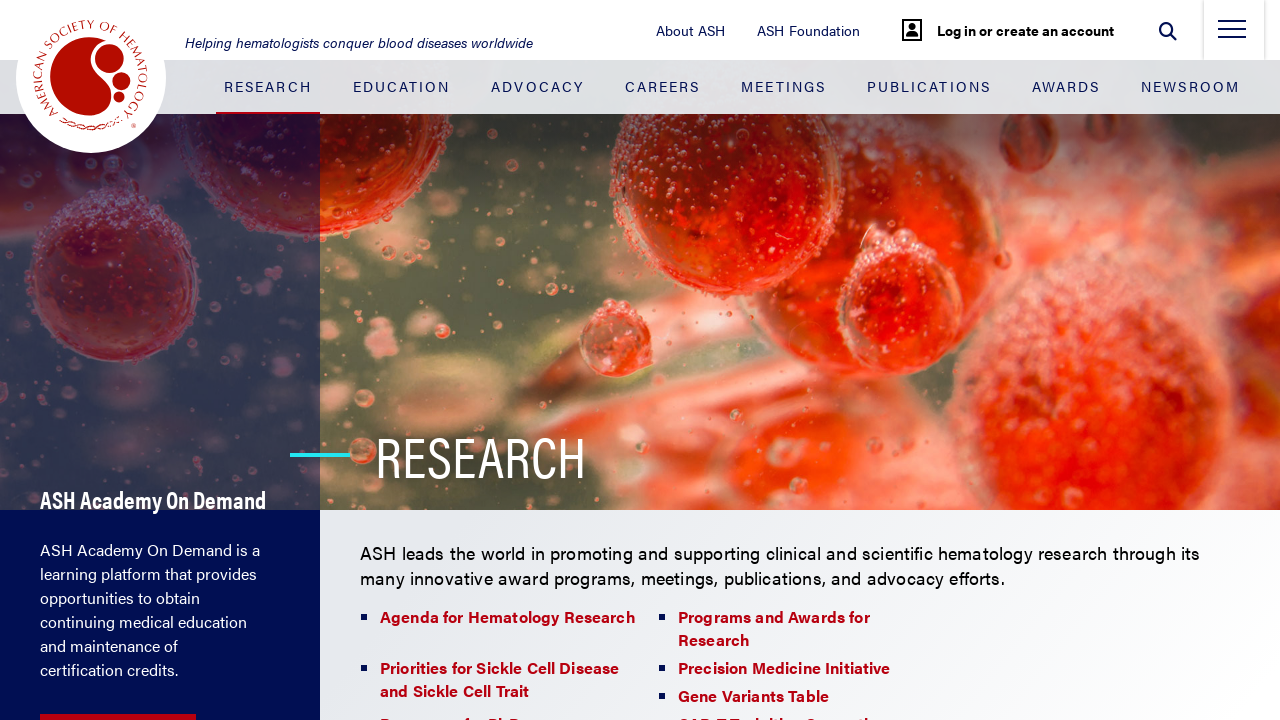

Verified URL is https://www.hematology.org/research
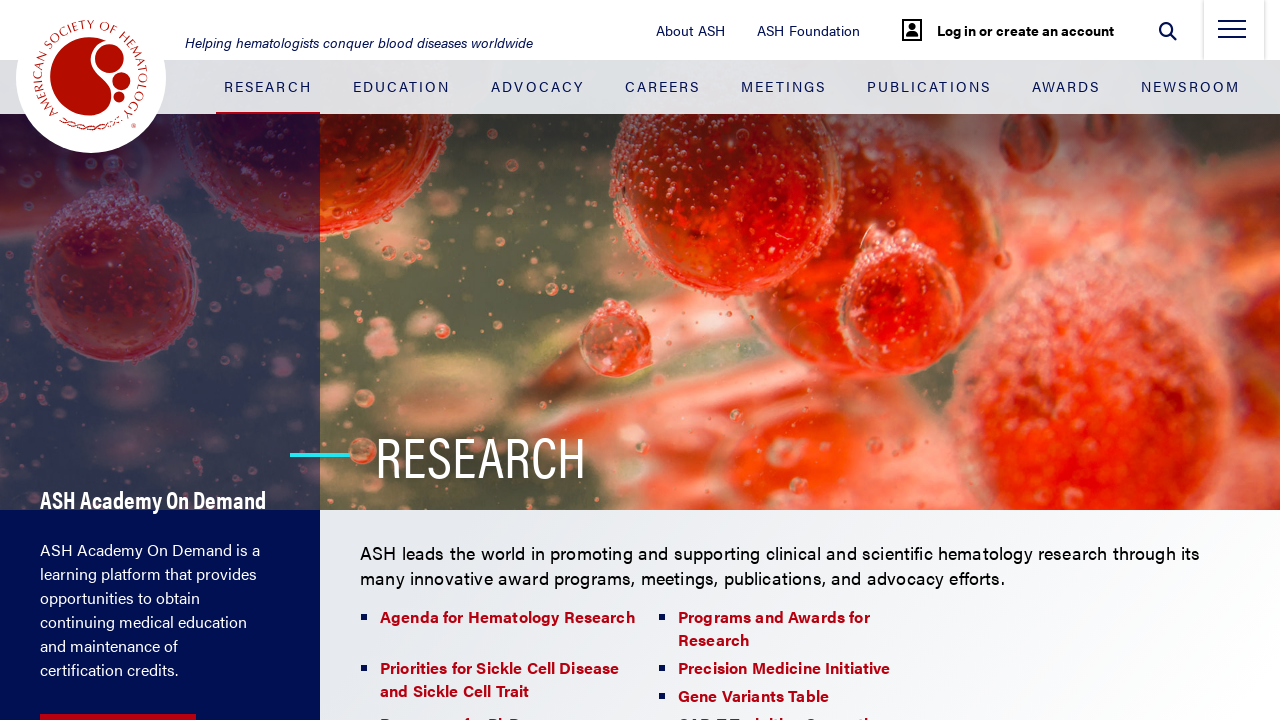

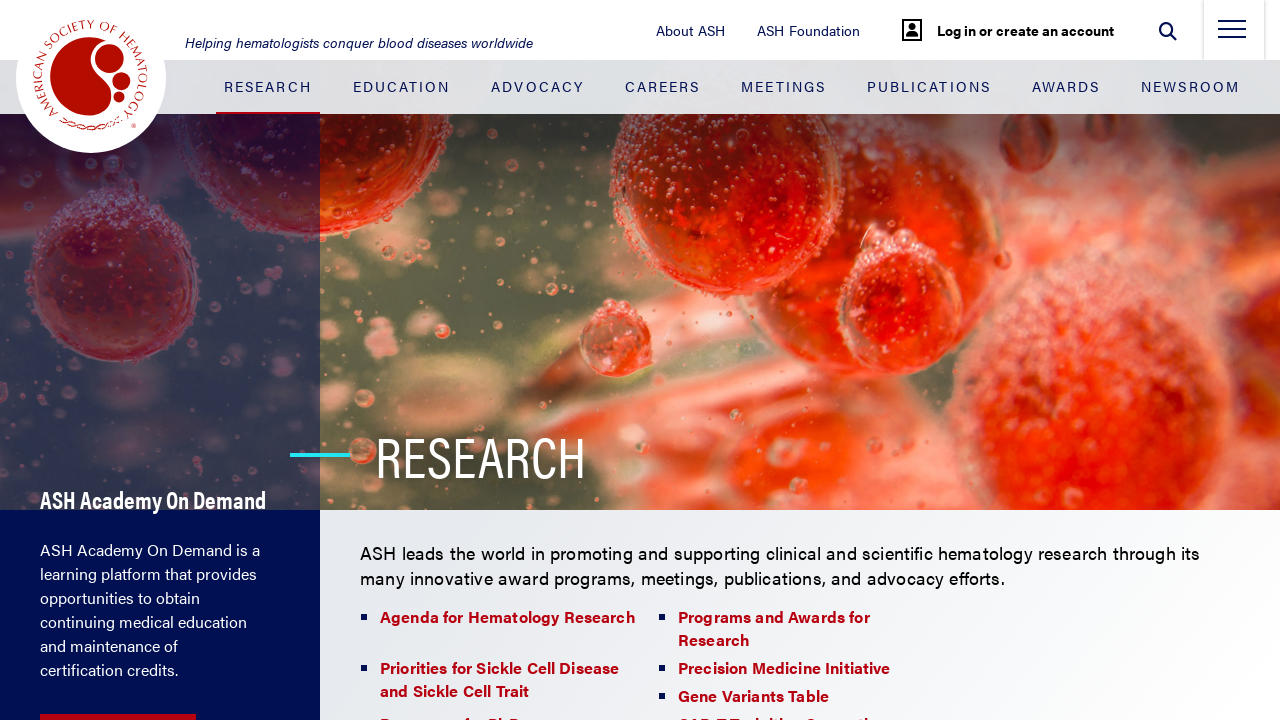